Tests navigation by clicking a link with a specific calculated text value, then fills out a multi-field form with personal information and submits it.

Starting URL: http://suninjuly.github.io/find_link_text

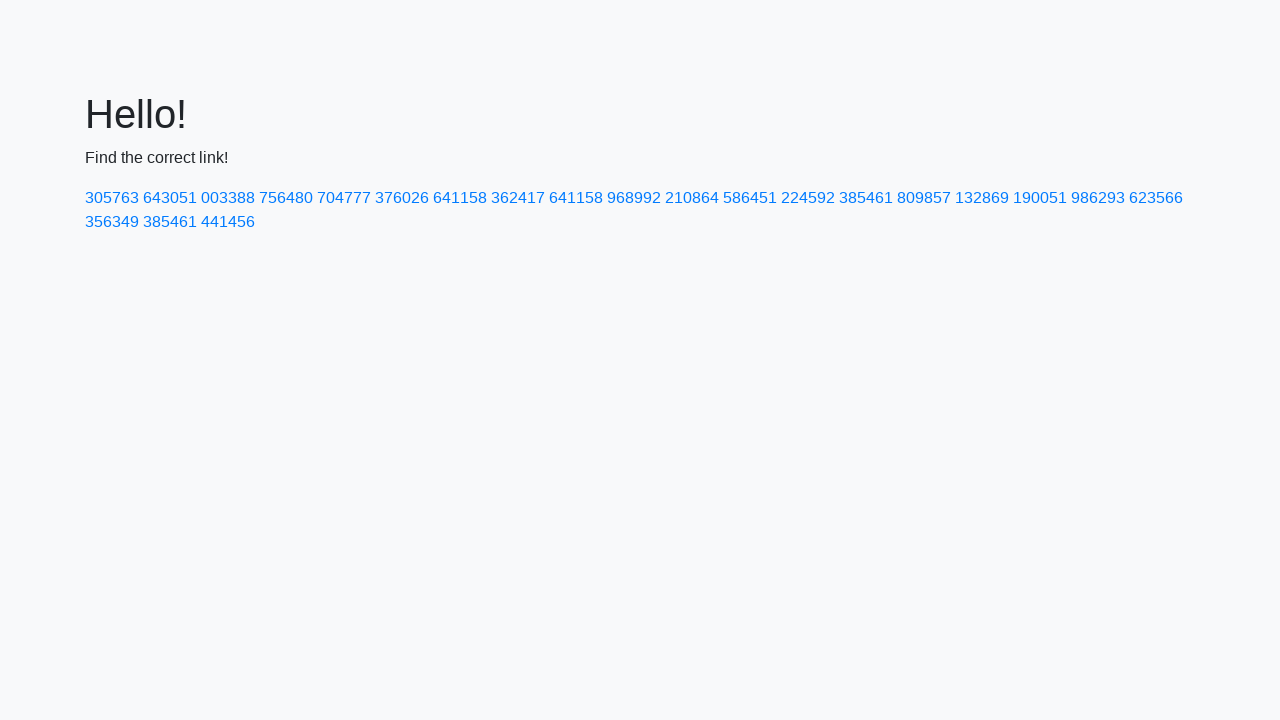

Clicked link with calculated text value: 224592 at (808, 198) on text=224592
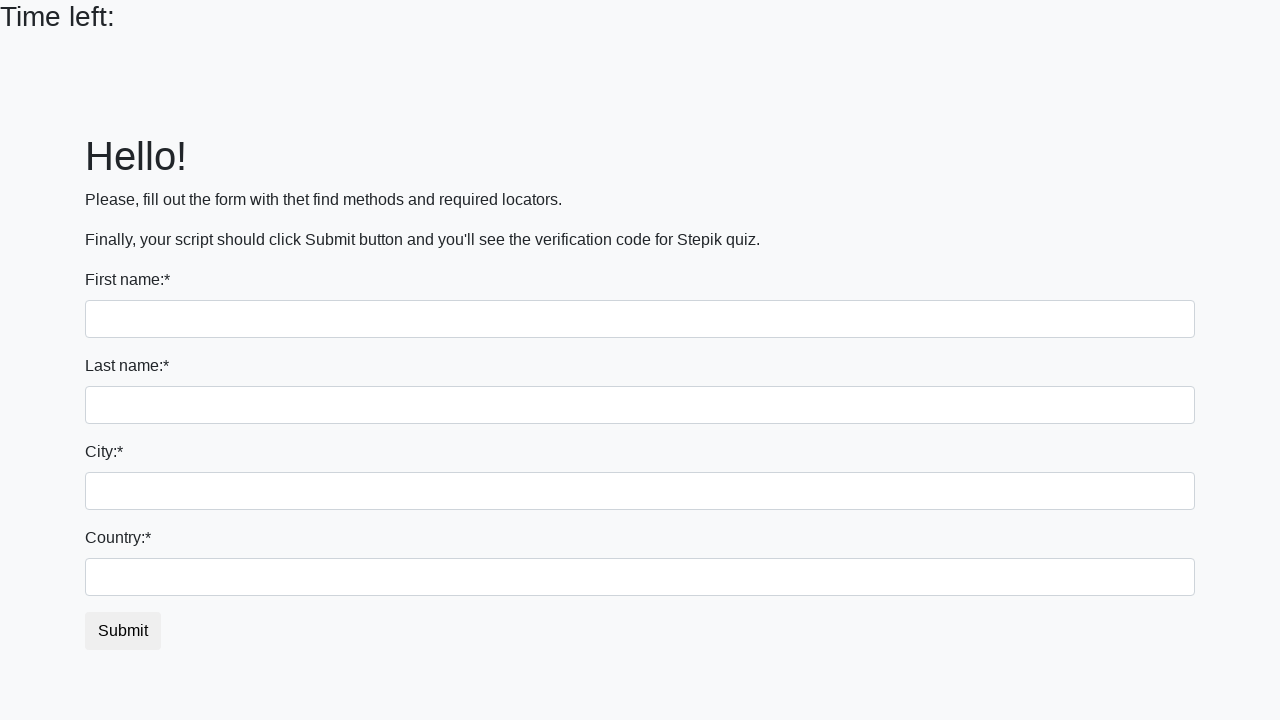

Filled first name field with 'Ivan' on input
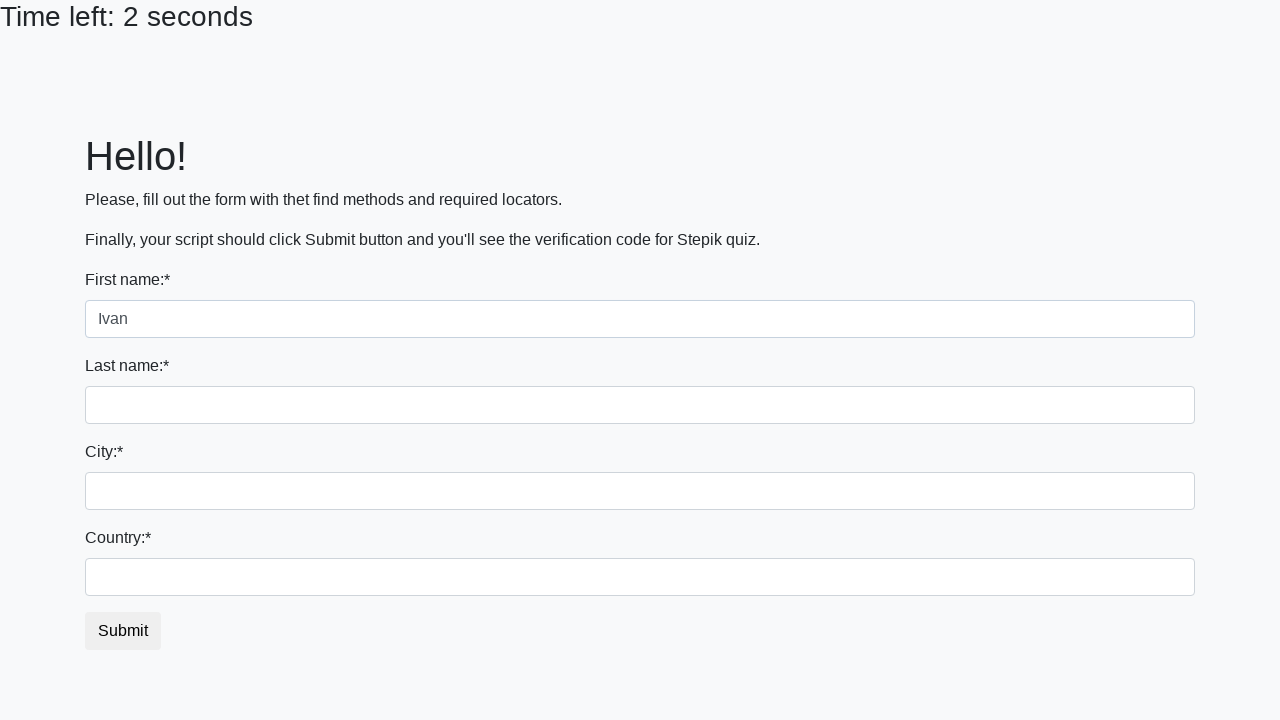

Filled last name field with 'Petrov' on input[name='last_name']
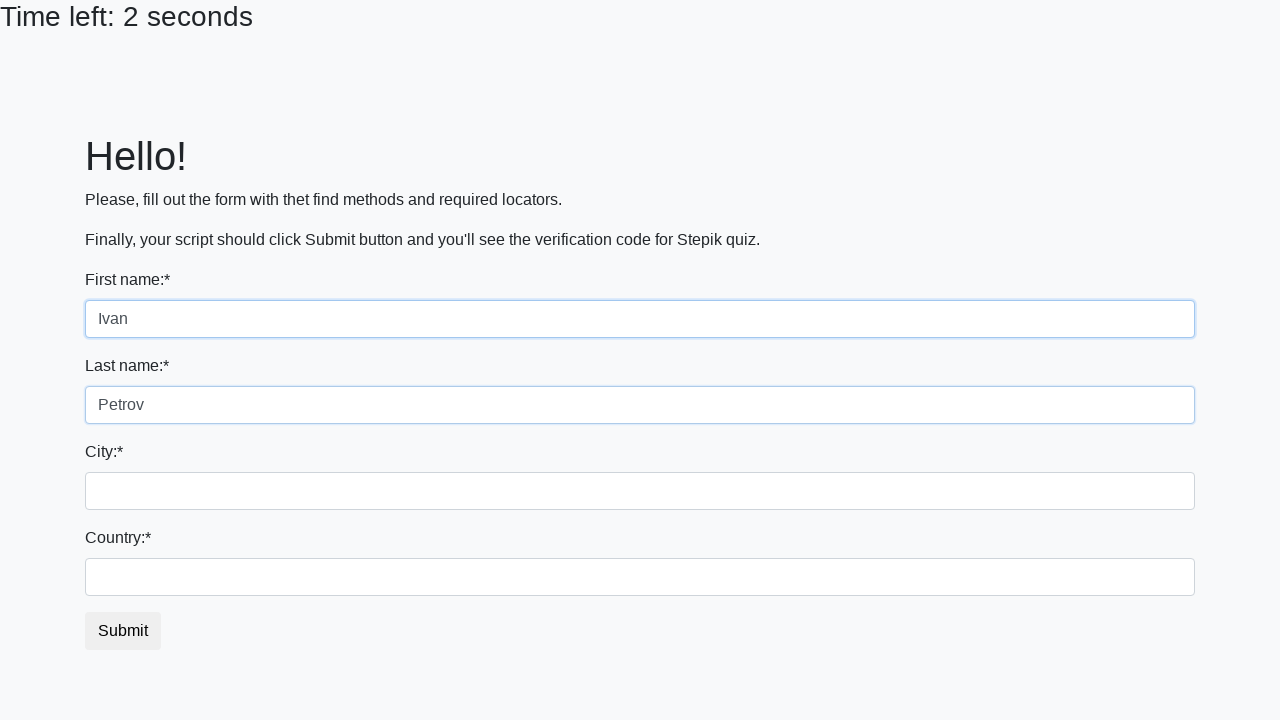

Filled city field with 'Smolensk' on .city
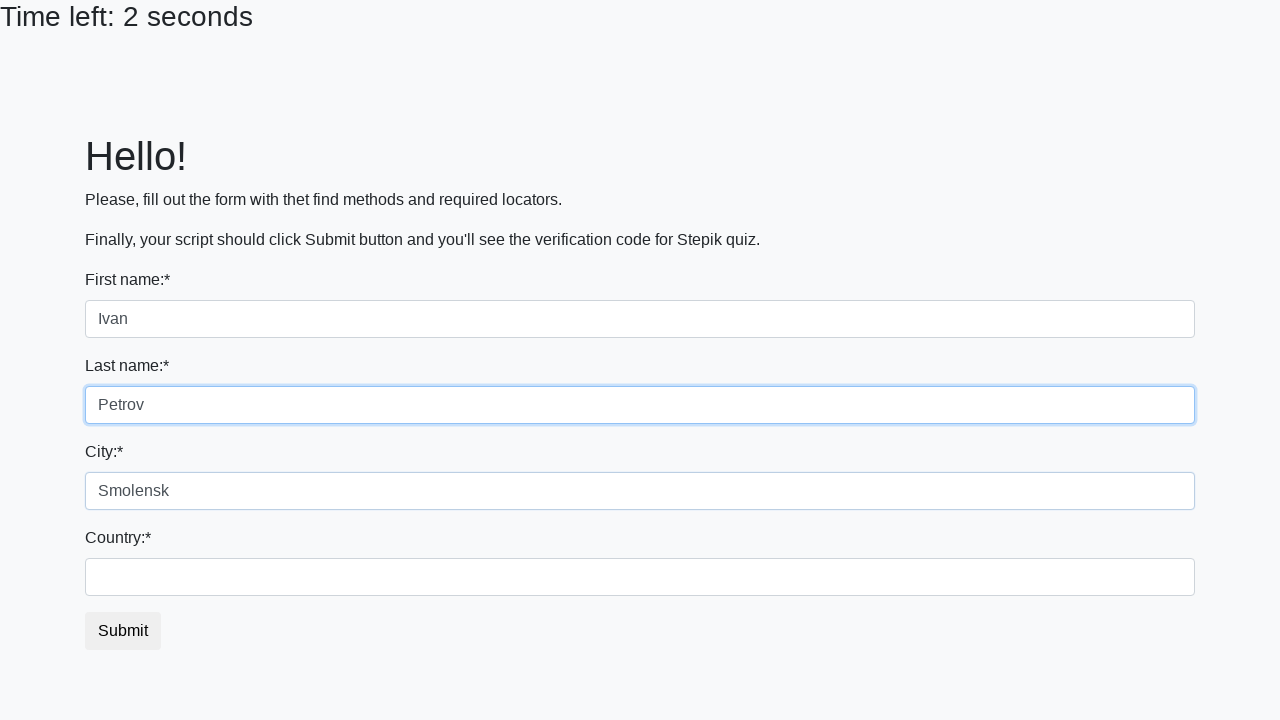

Filled country field with 'Russia' on #country
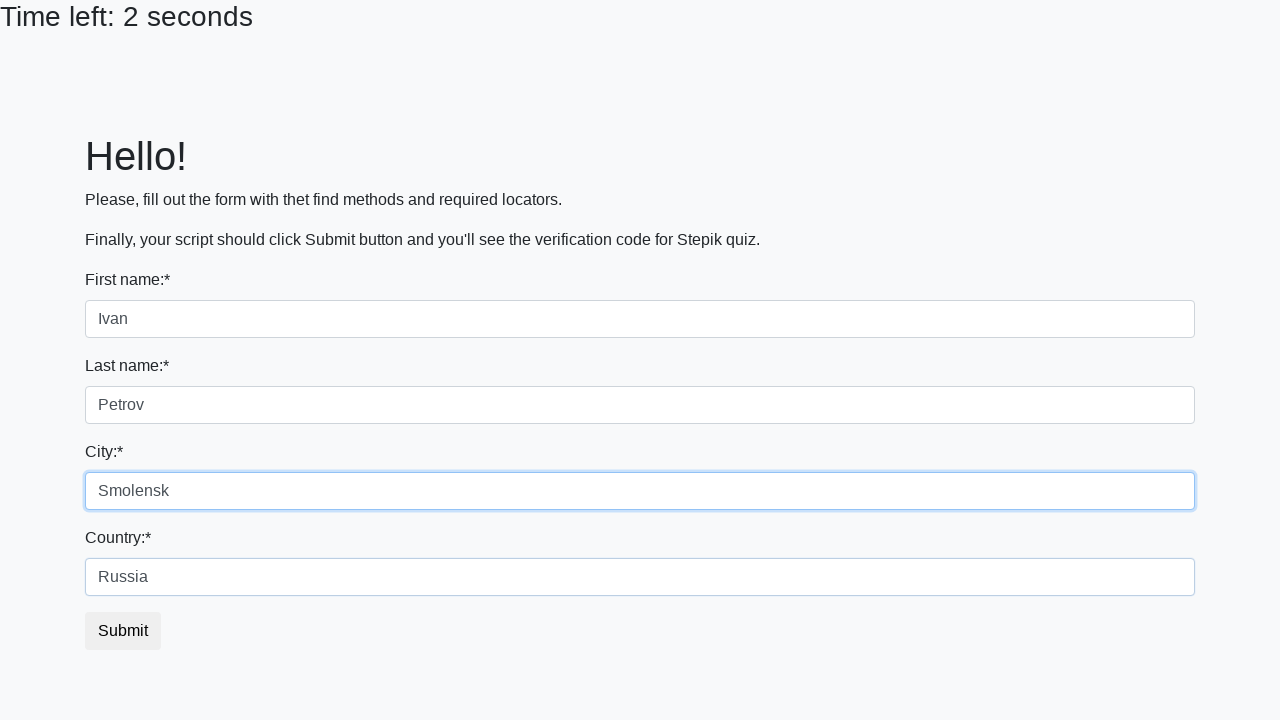

Clicked submit button to submit form at (123, 631) on button.btn
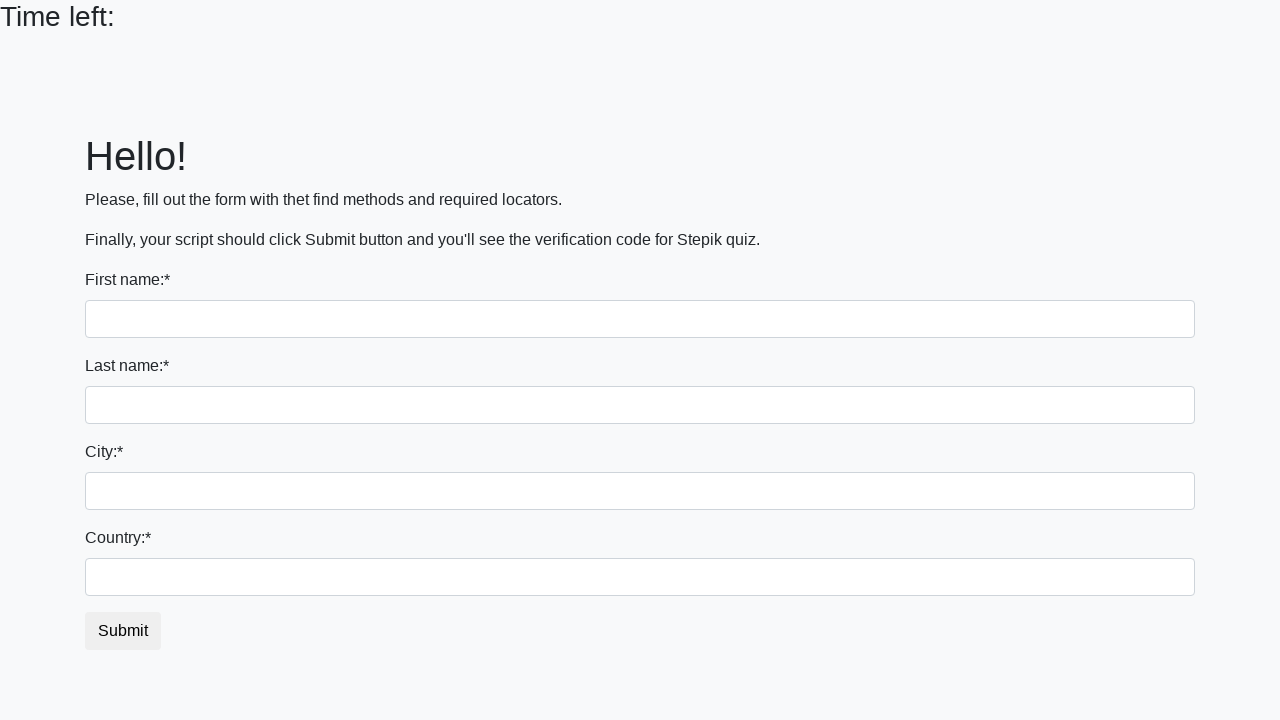

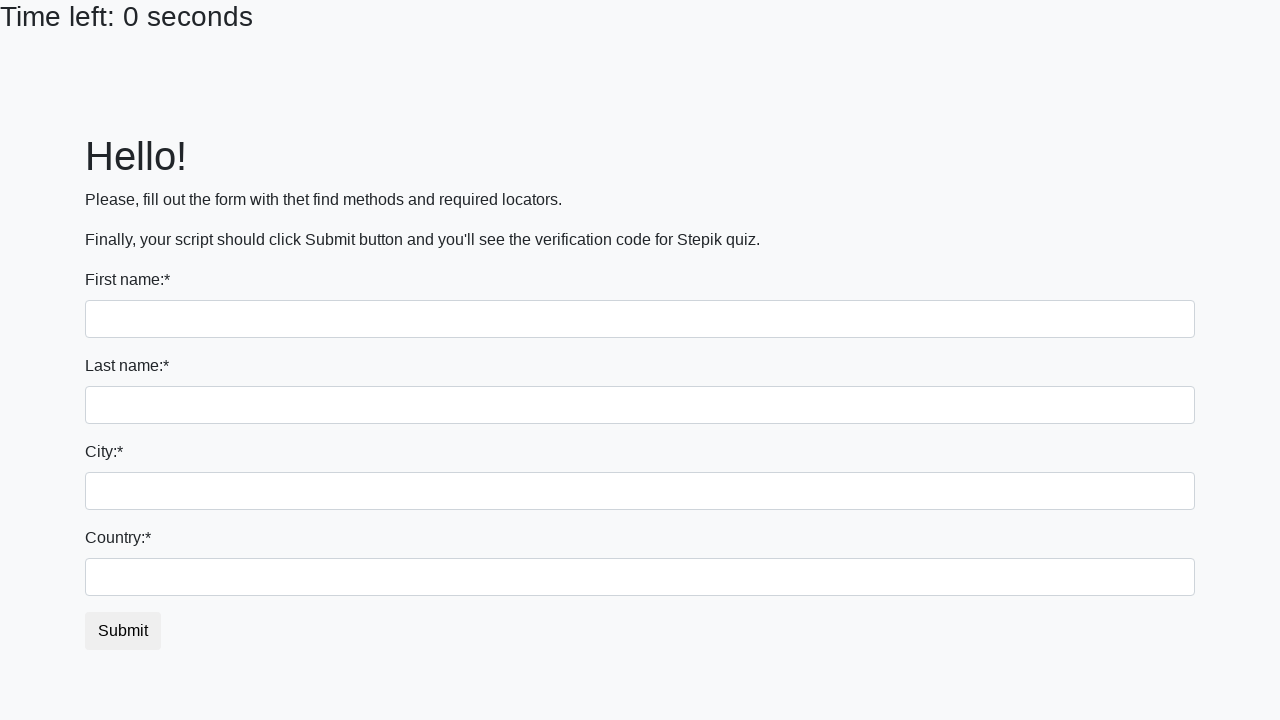